Tests a math exercise page by reading two numbers displayed on the page, calculating their sum, selecting the correct answer from a dropdown menu, and submitting the form.

Starting URL: http://suninjuly.github.io/selects1.html

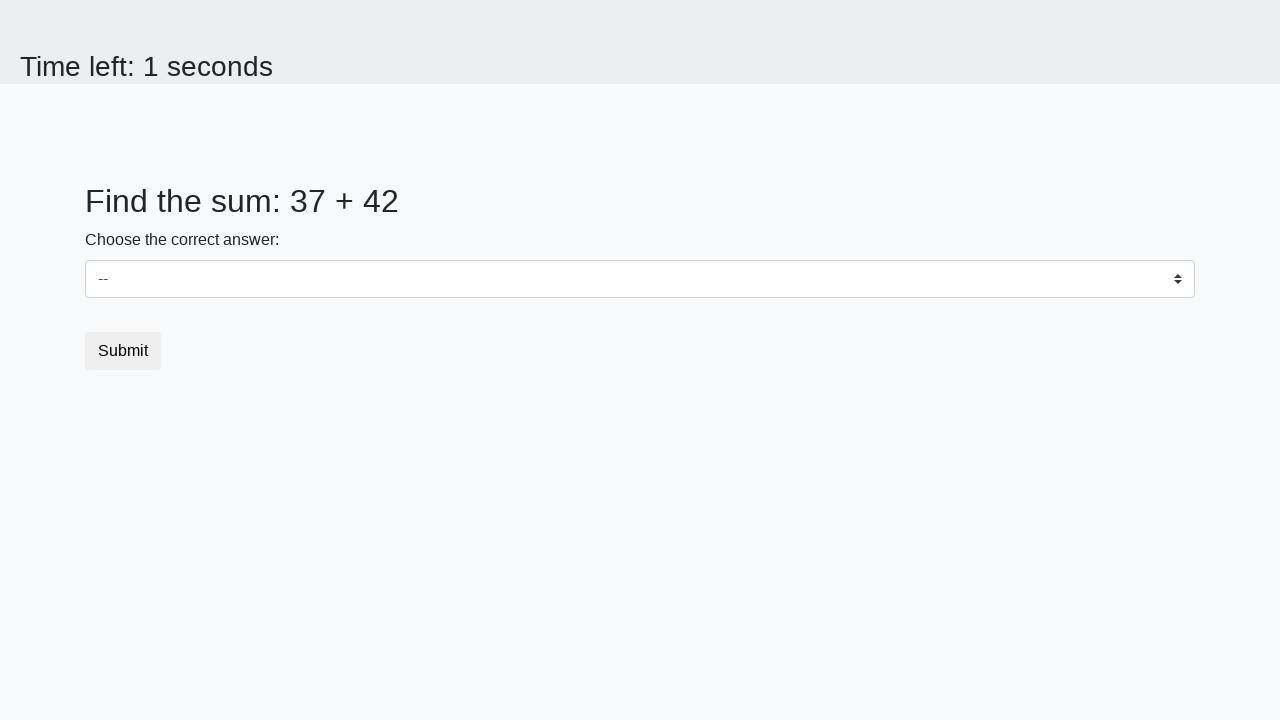

Retrieved first number from page
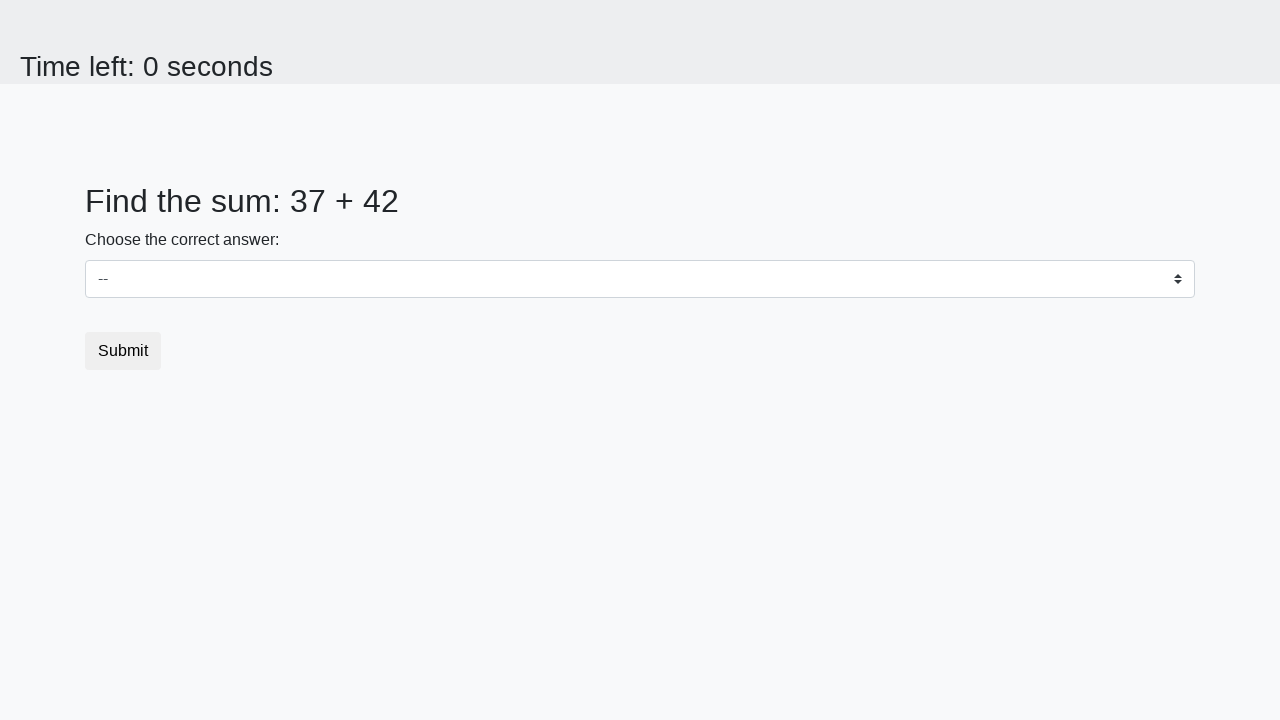

Retrieved second number from page
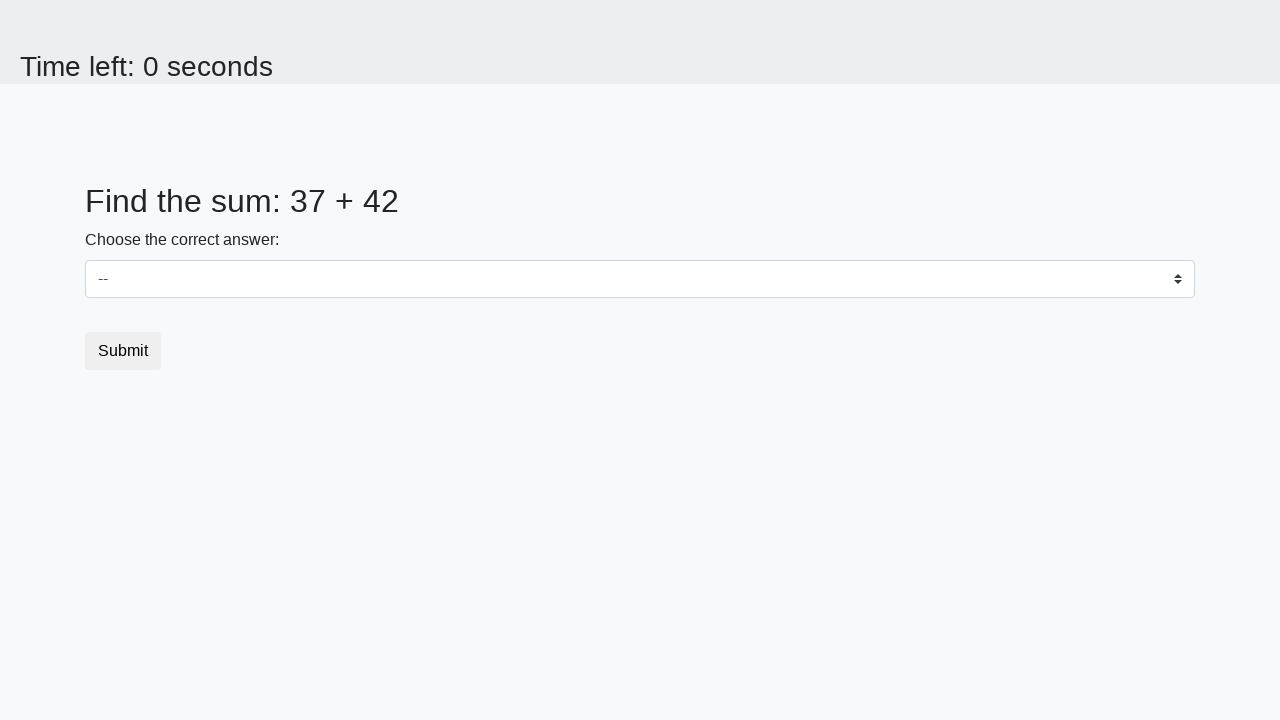

Calculated sum: 37 + 42 = 79
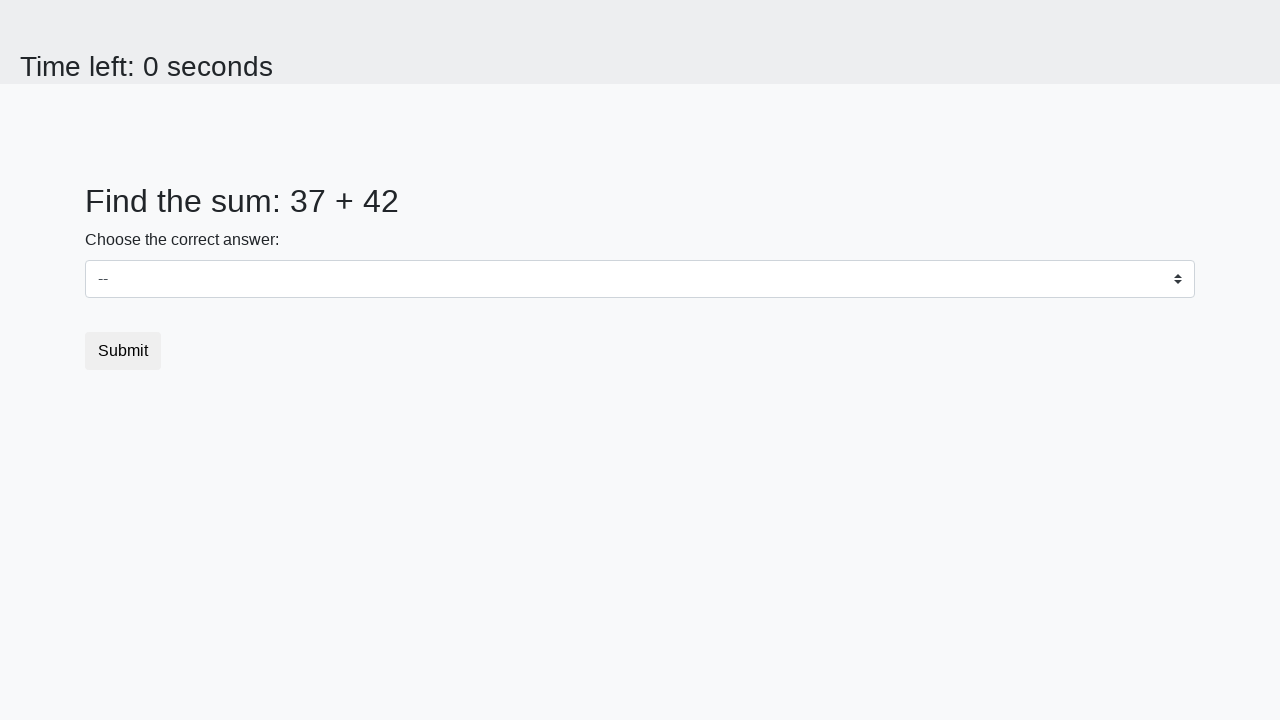

Selected correct answer '79' from dropdown menu on select
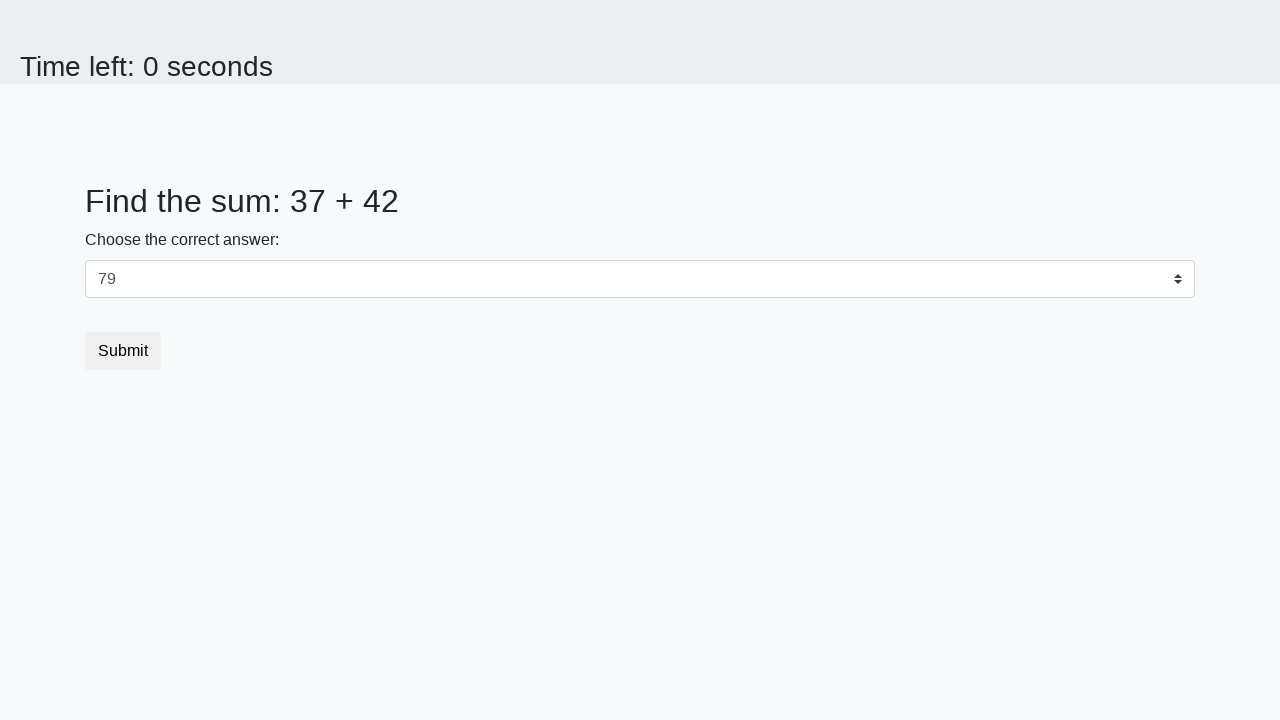

Clicked submit button at (123, 351) on button.btn.btn-default
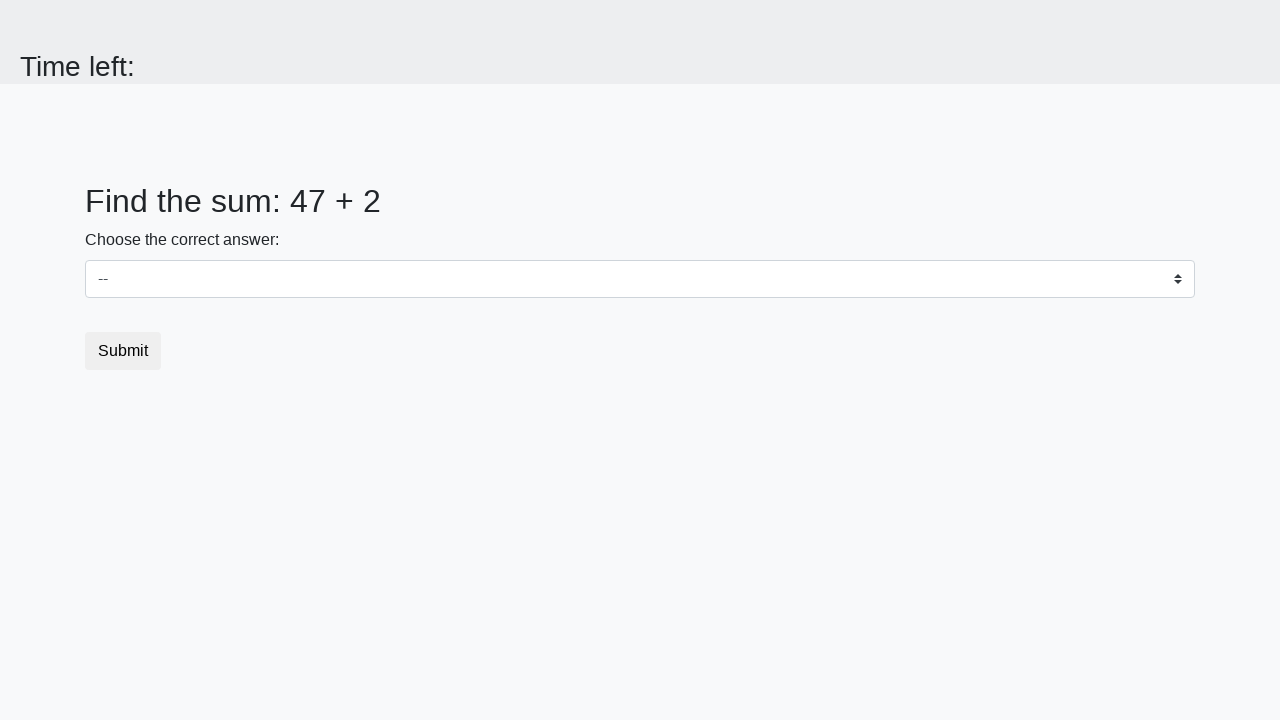

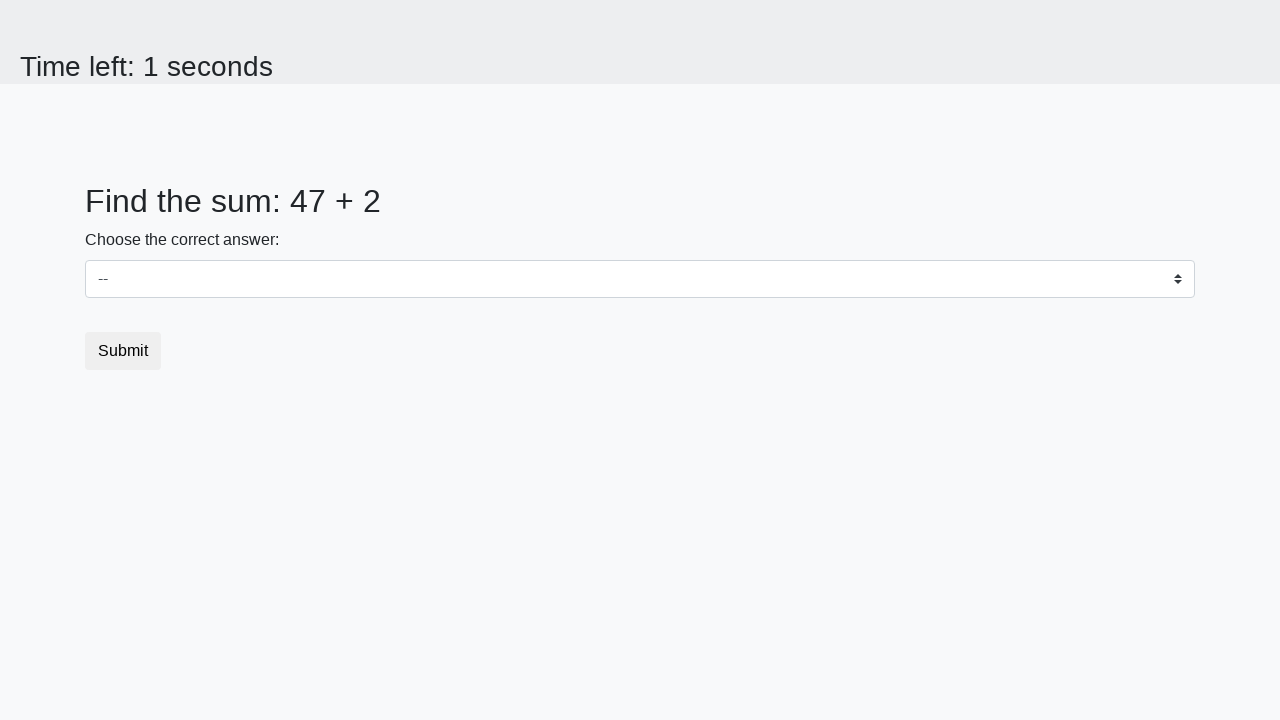